Solves a math problem by extracting a value from an element attribute, calculating the result, and submitting the form with checkbox and radio button selections

Starting URL: http://suninjuly.github.io/get_attribute.html

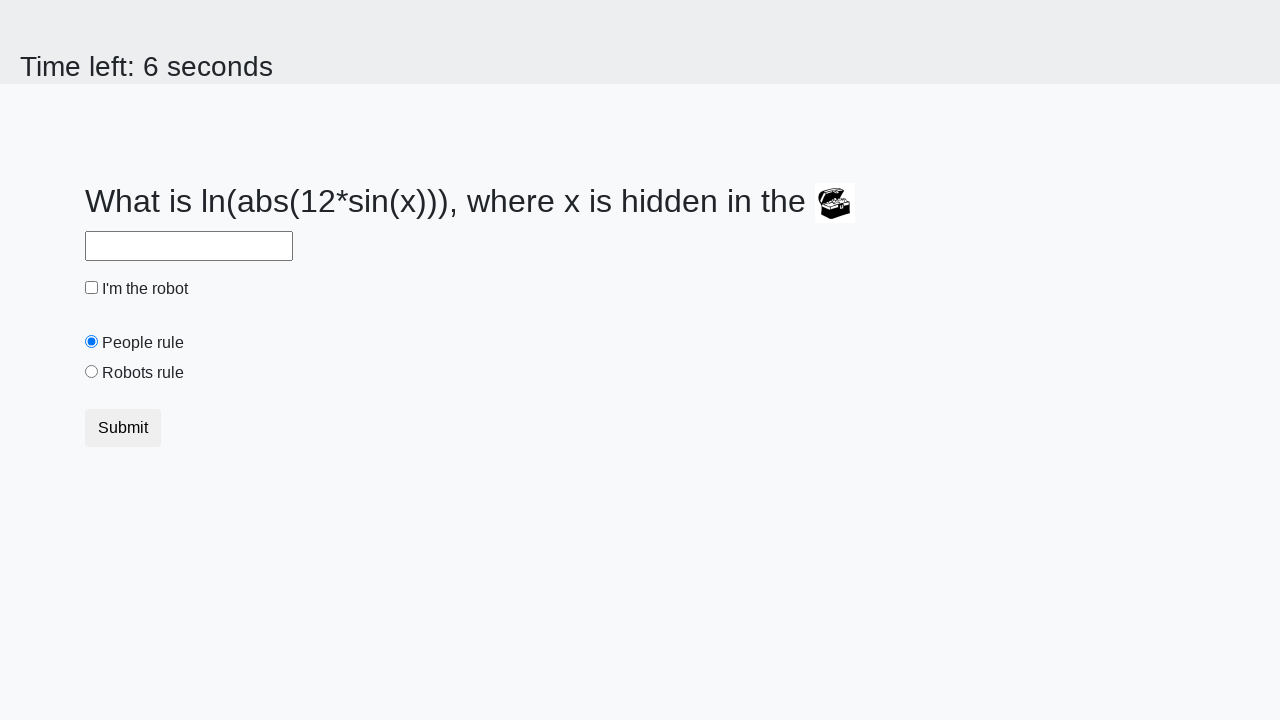

Located treasure element
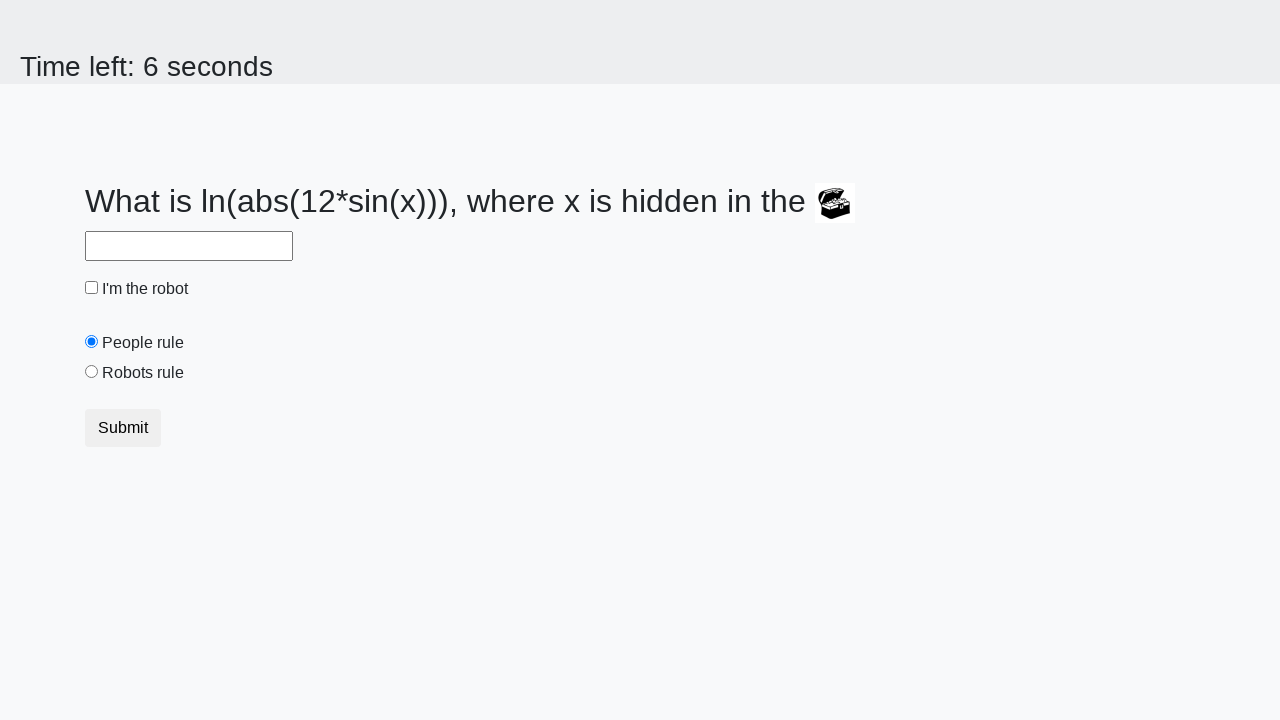

Extracted valuex attribute from treasure element: 443
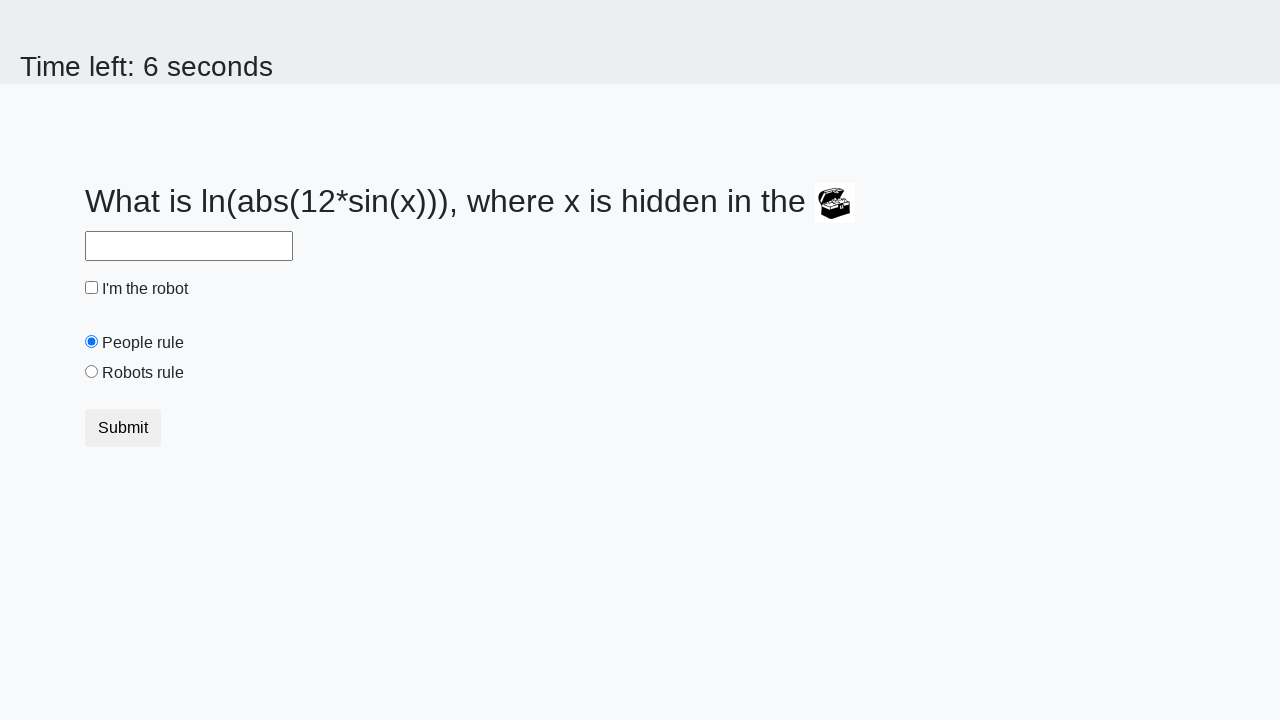

Calculated result using math formula: -0.8553340754278975
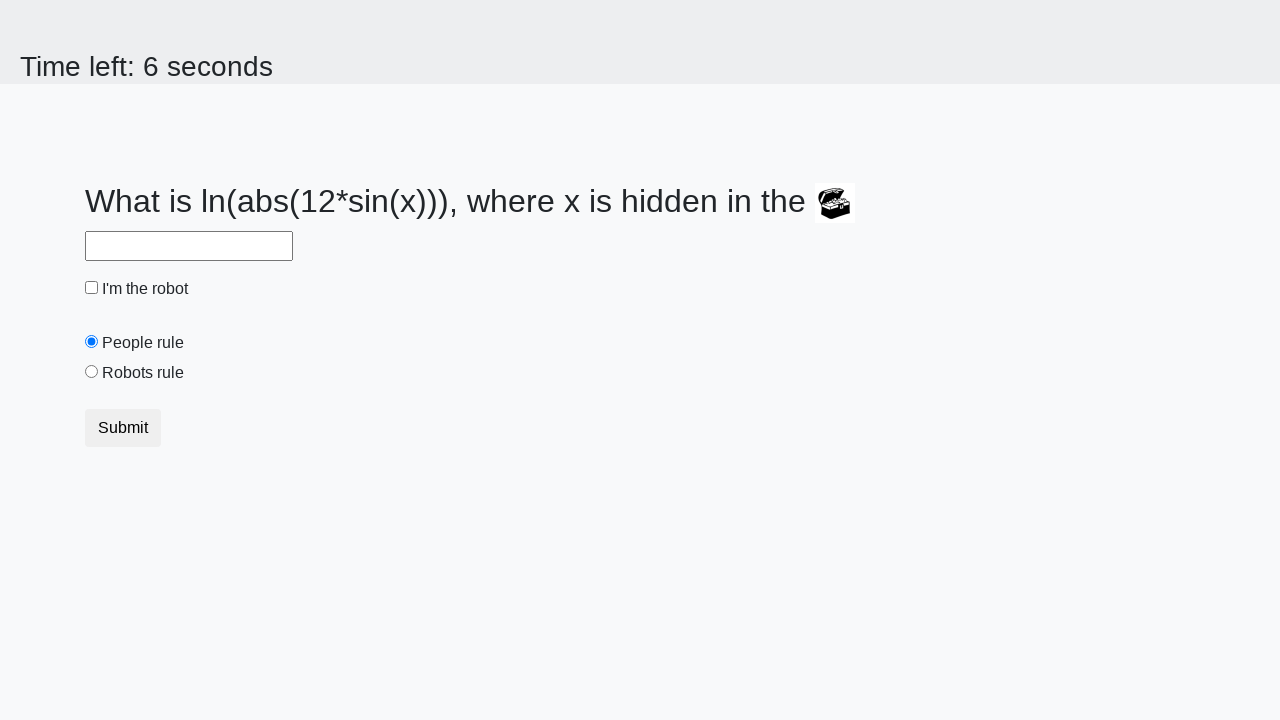

Filled answer field with calculated value on #answer
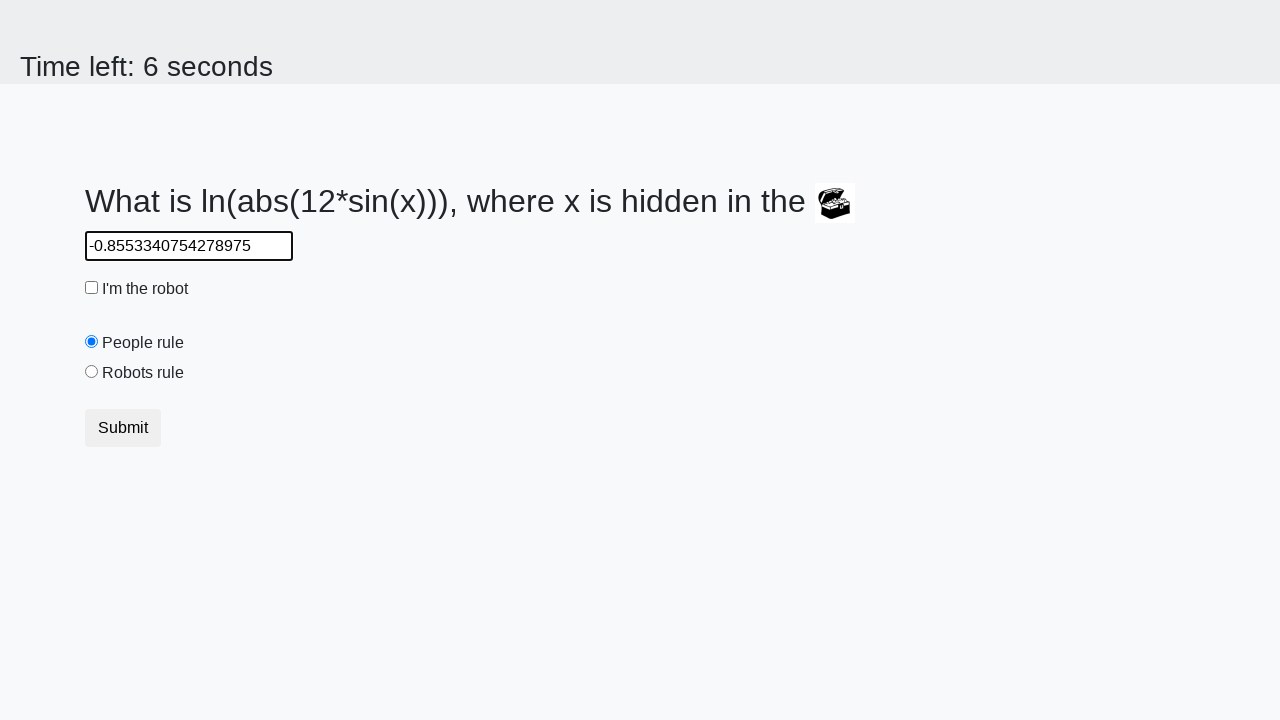

Clicked robot checkbox at (92, 288) on #robotCheckbox
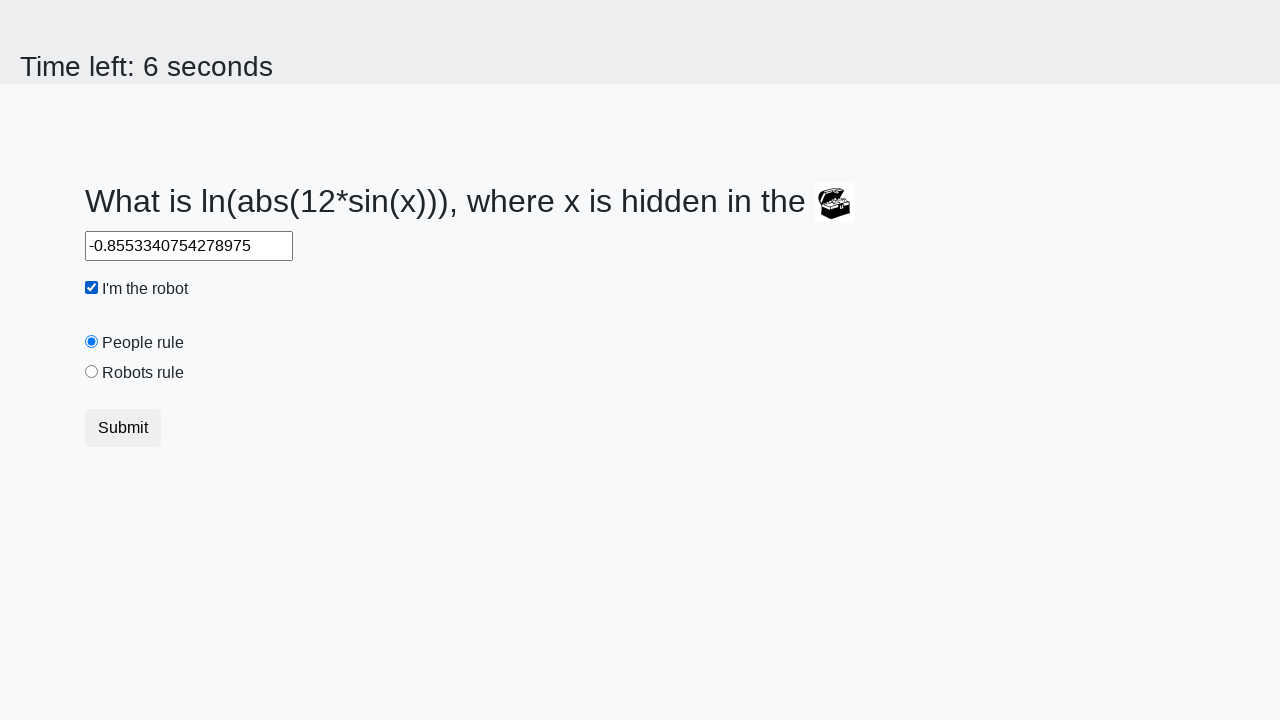

Selected robot radio button at (92, 372) on #robotsRule
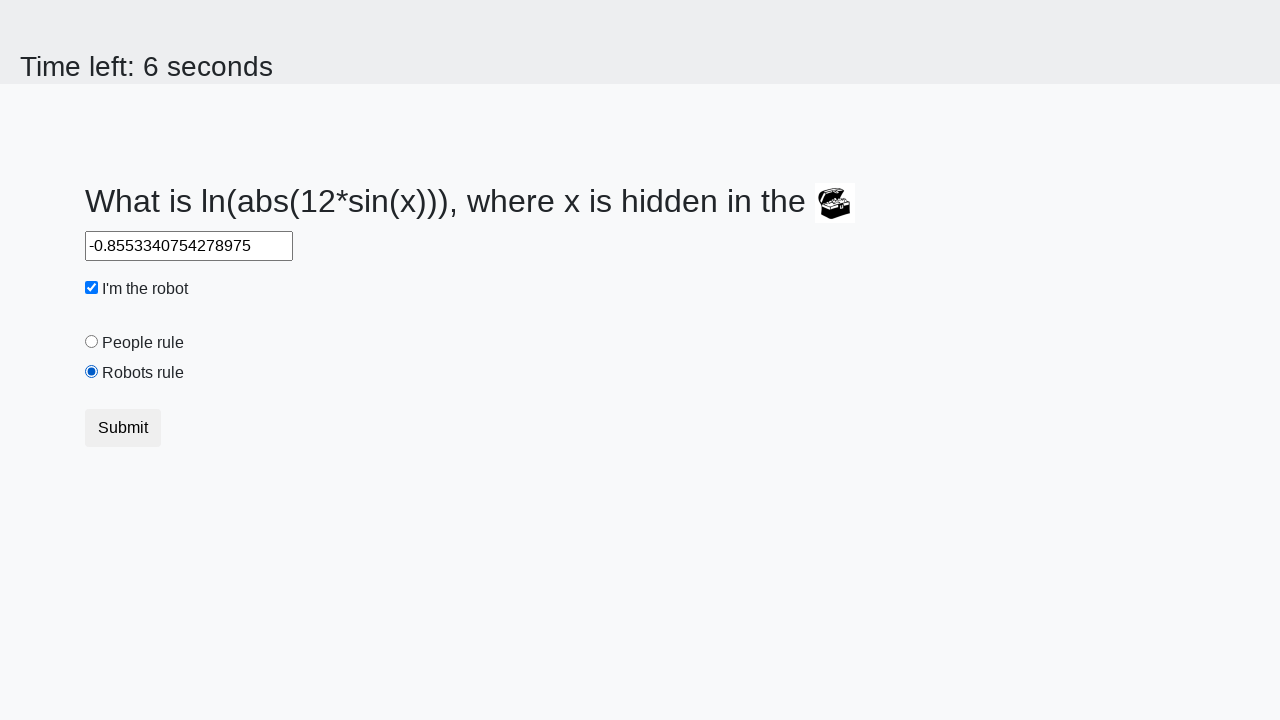

Submitted the form at (123, 428) on .btn.btn-default
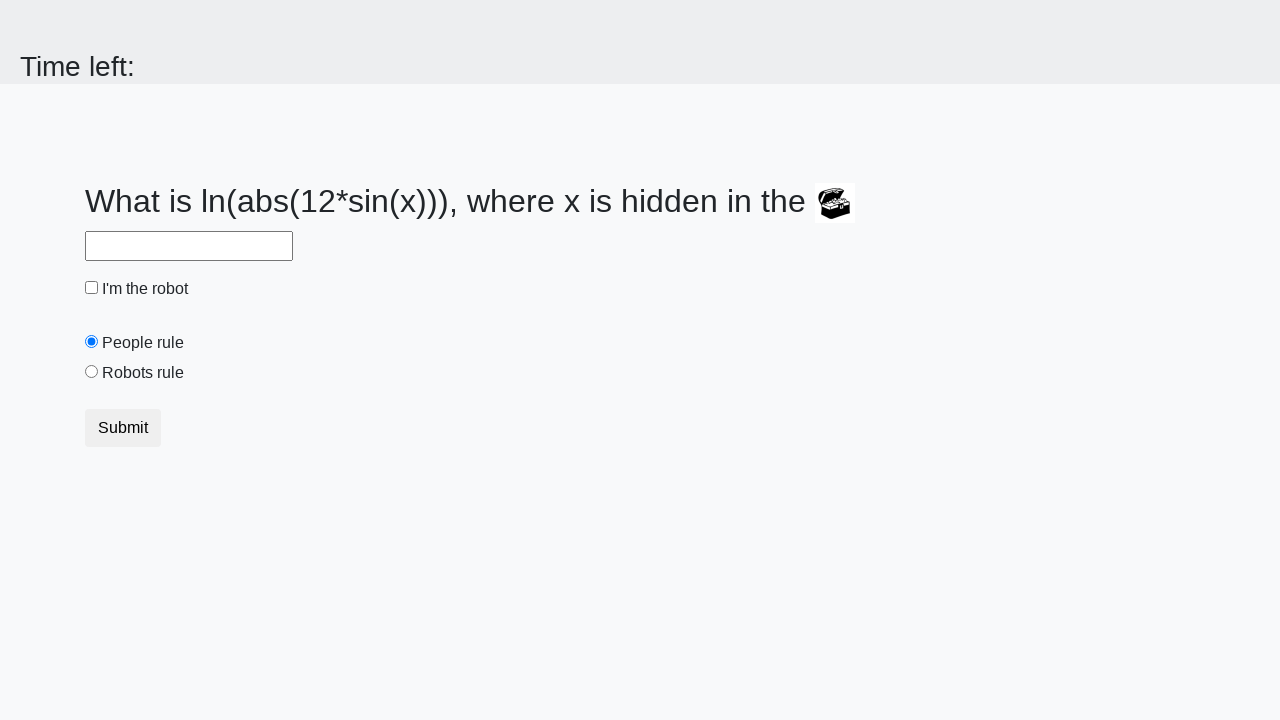

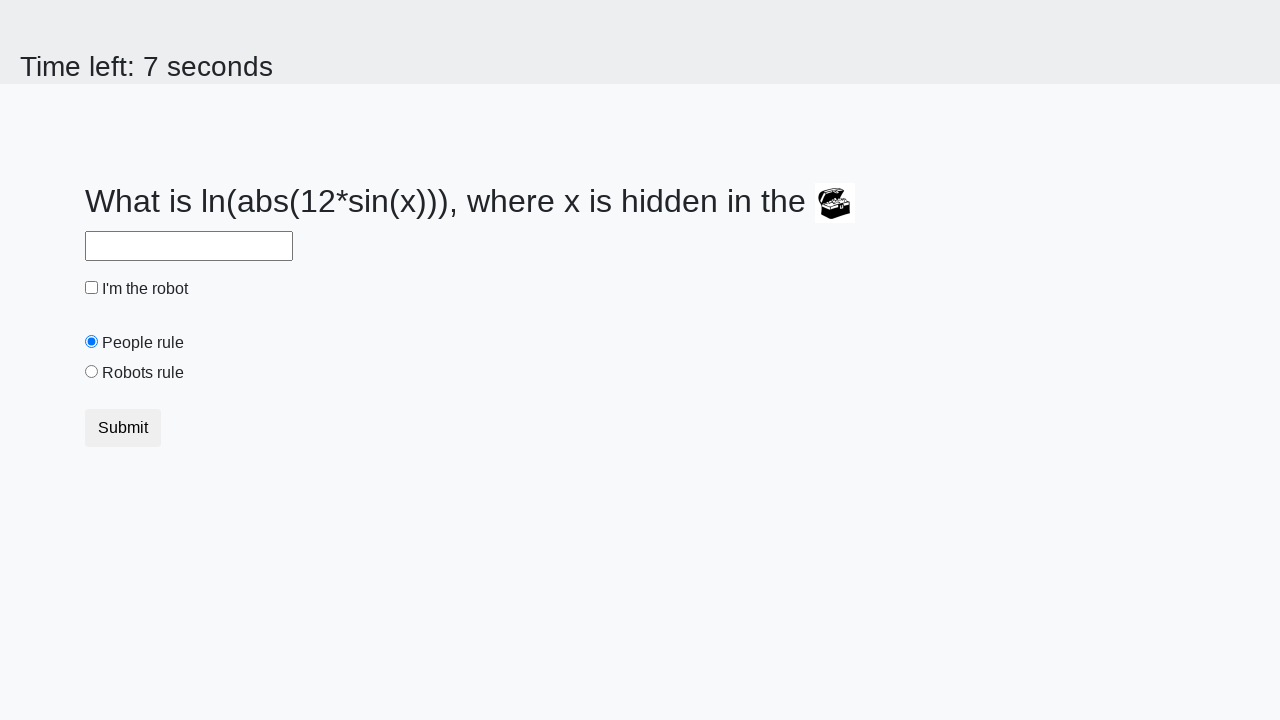